Tests clicking the Pricing button on Telerik homepage and verifies navigation to the purchase/pricing page

Starting URL: https://www.telerik.com/

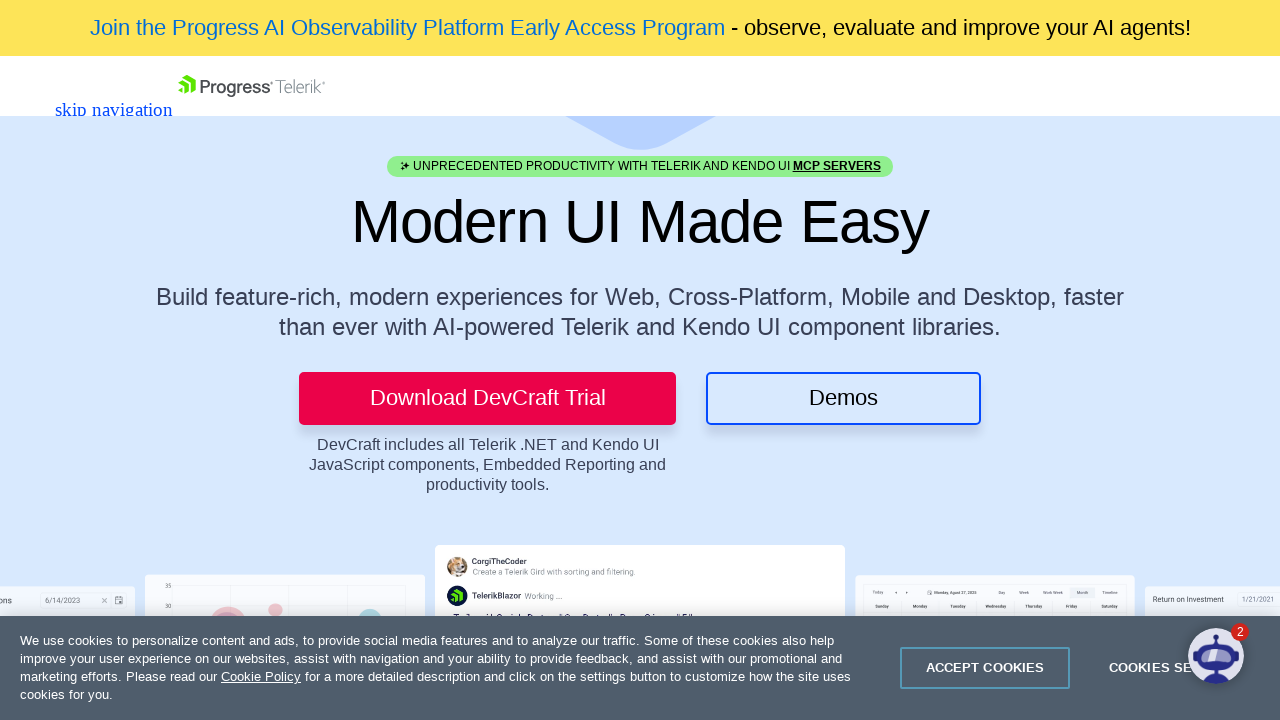

Clicked the Pricing button on Telerik homepage at (488, 360) on #ContentPlaceholder1_C383_Col01 > a
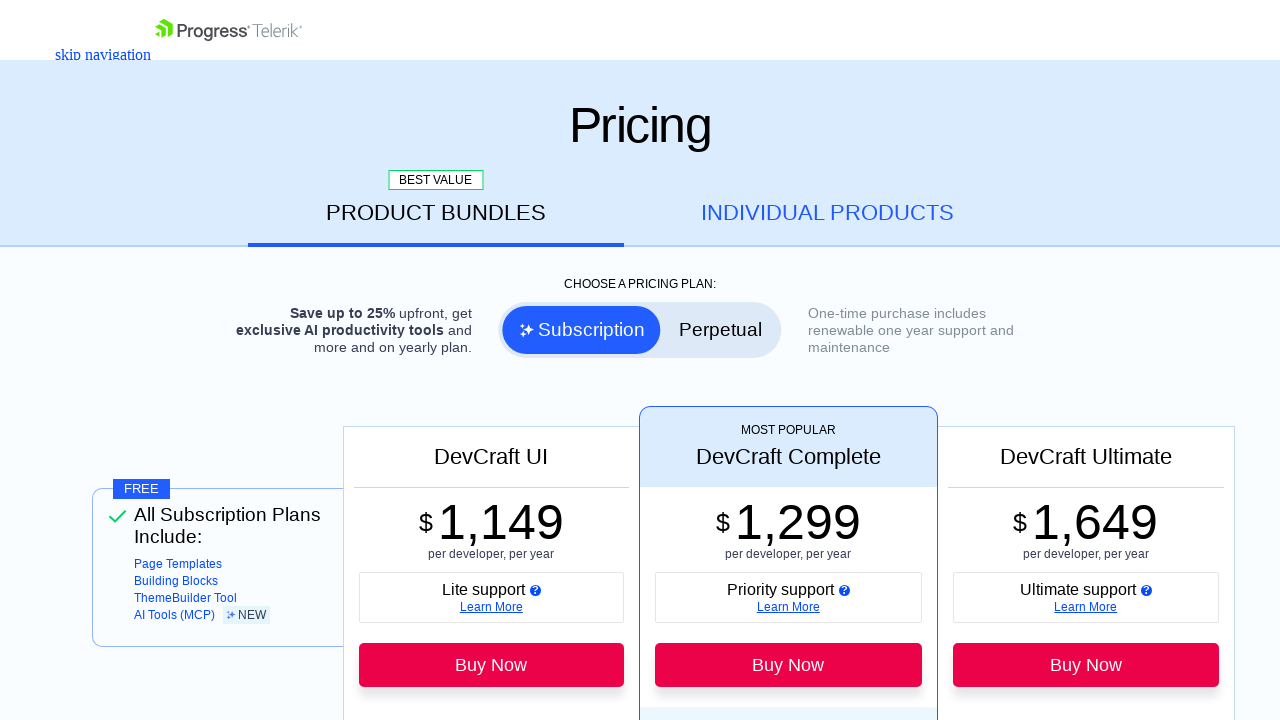

Page loaded after clicking Pricing button
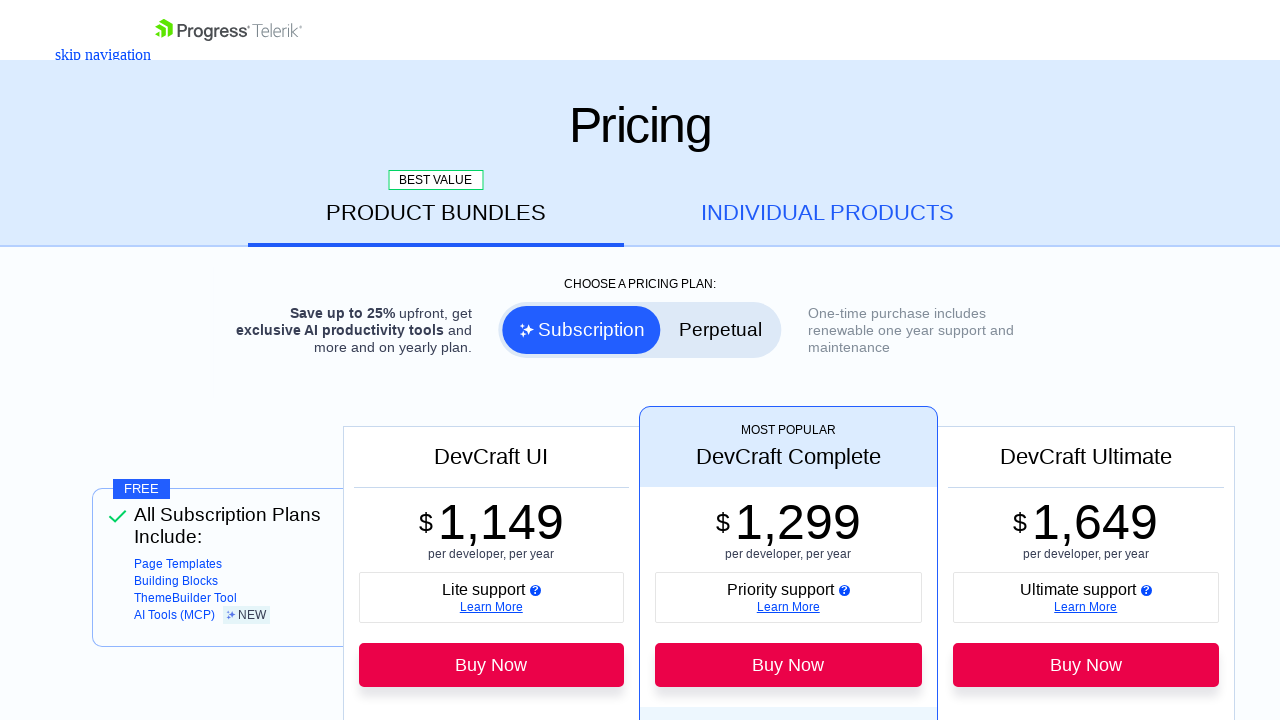

Verified page title is 'Purchase Telerik Software Development Tools'
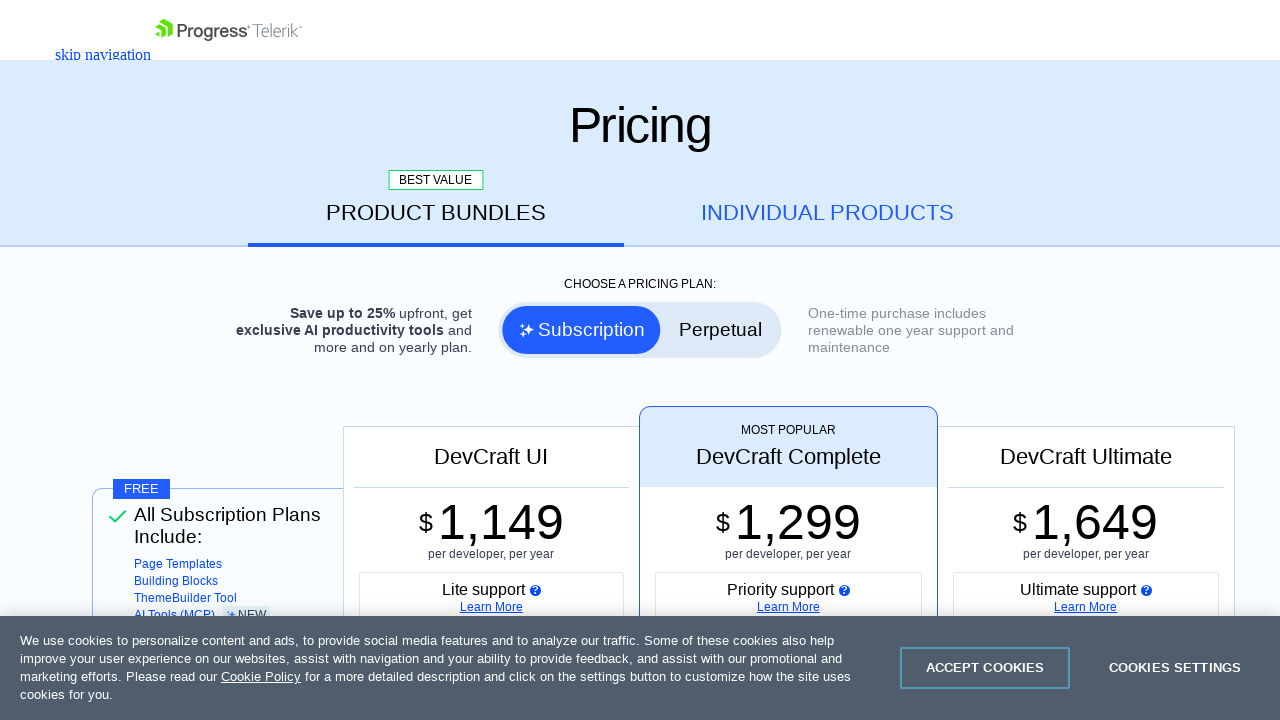

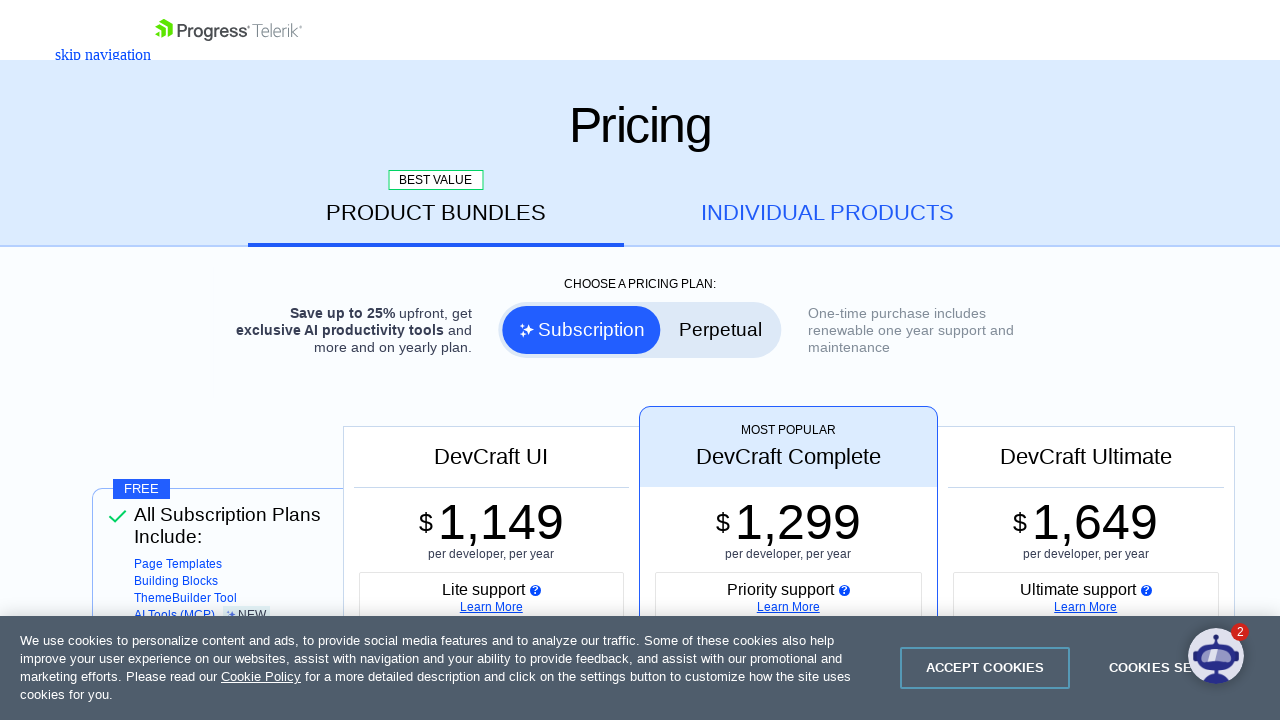